Tests dynamic loading functionality by clicking a button, waiting for loading indicator to disappear, and verifying the "Hello World!" text appears

Starting URL: https://automationfc.github.io/dynamic-loading/

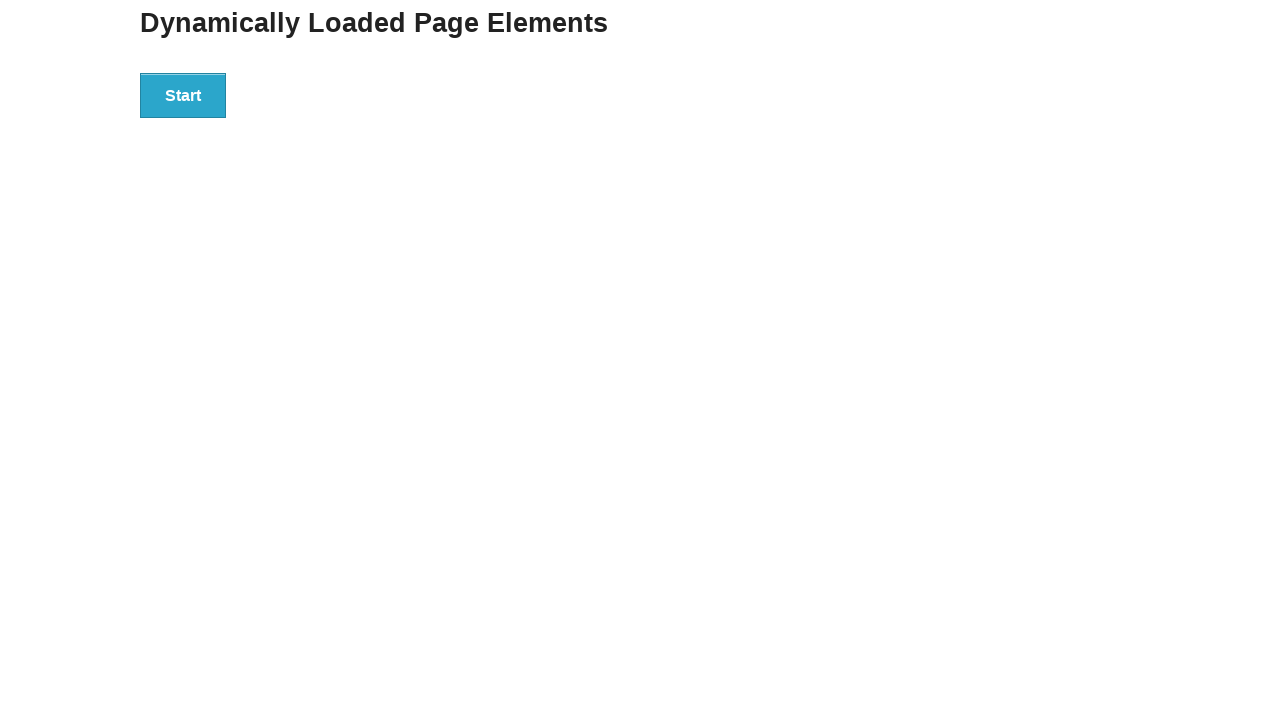

Clicked the start button to initiate dynamic loading at (183, 95) on div.example button
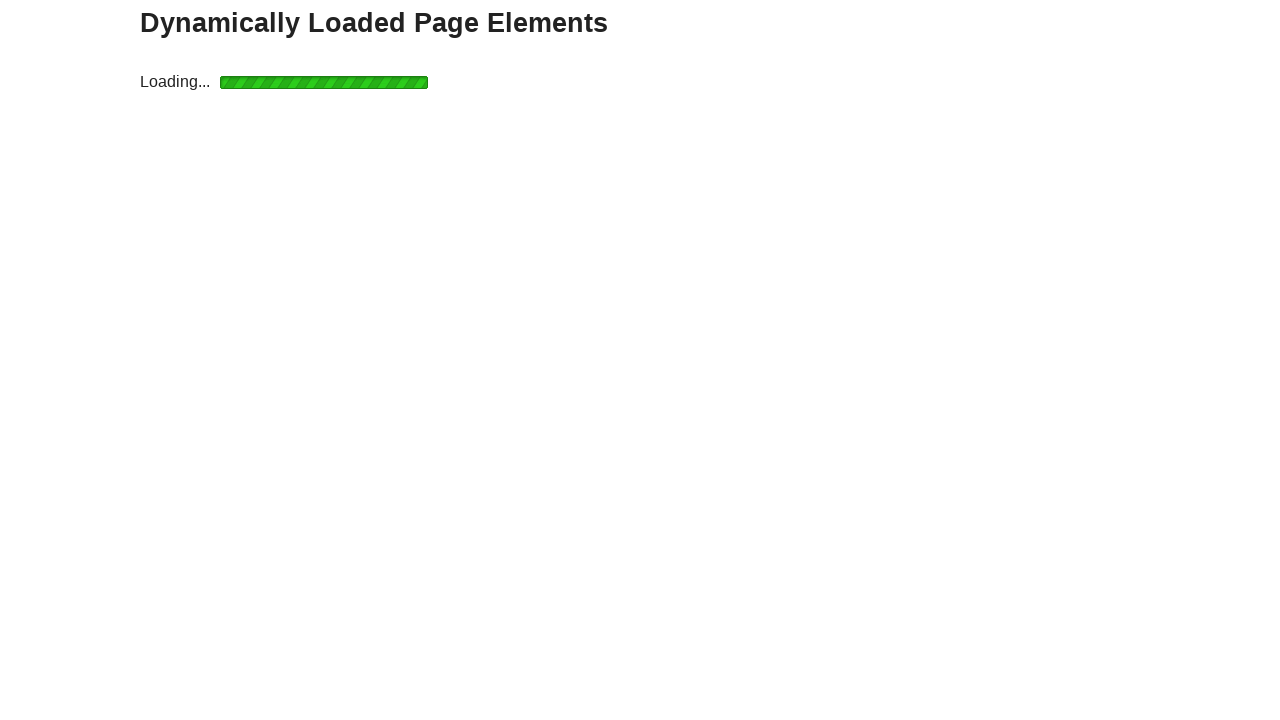

Waited for the finish text (h4) to become visible
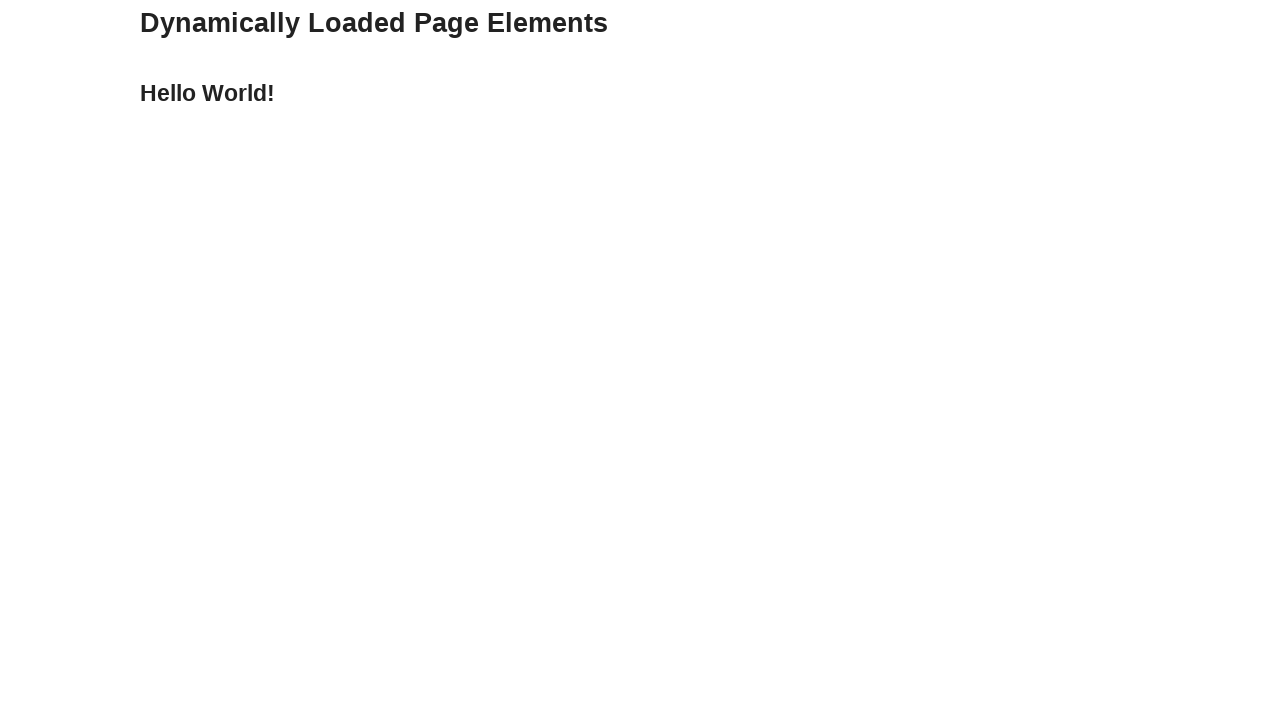

Retrieved the text content from the finish element
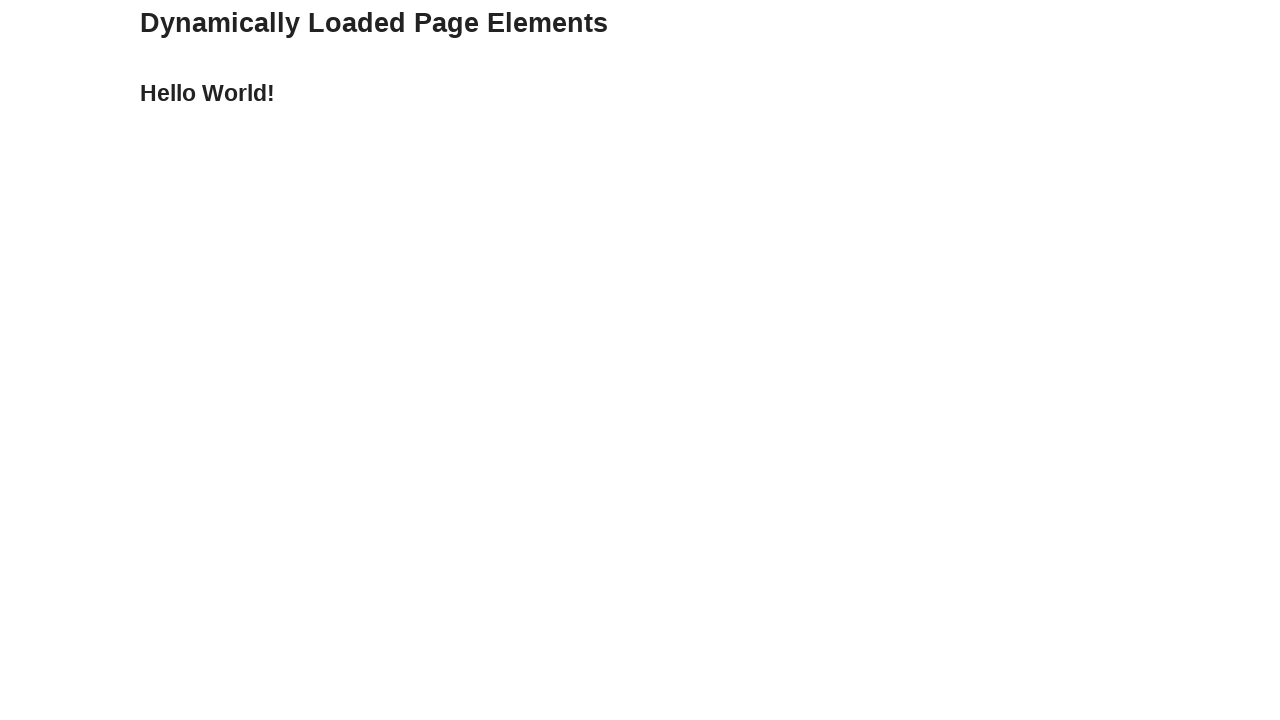

Verified that the text content equals 'Hello World!'
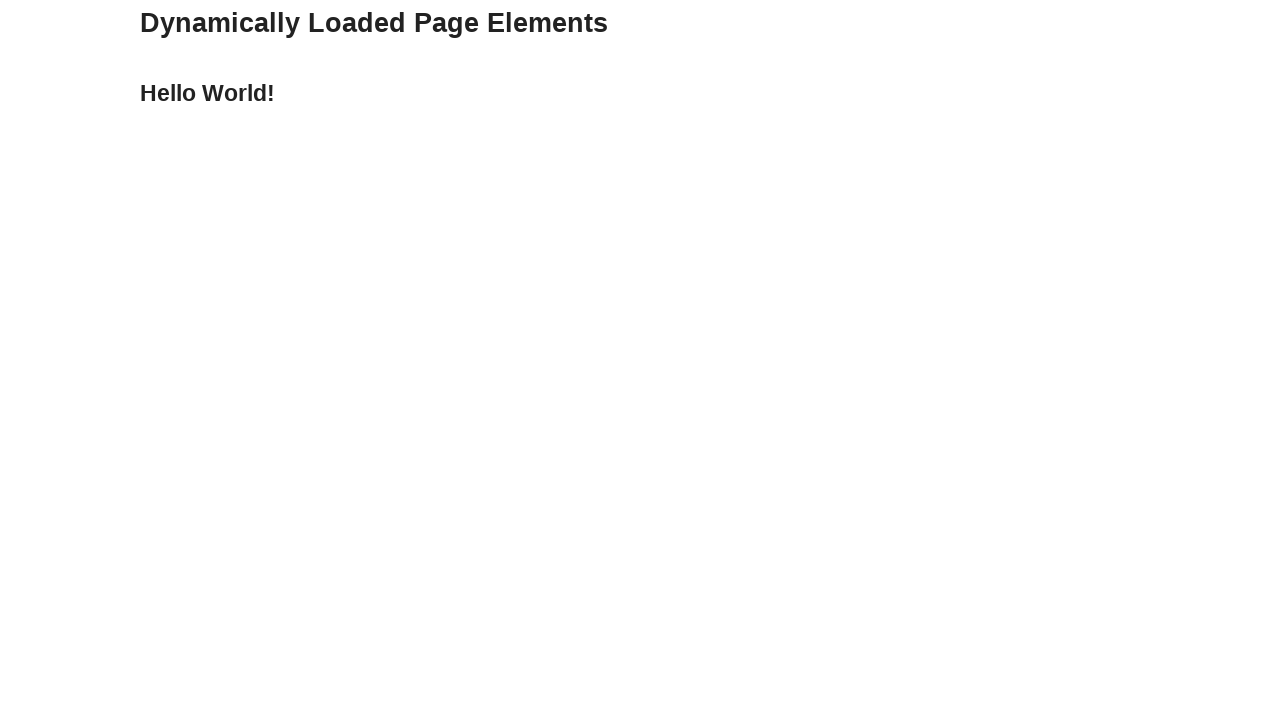

Waited for the loading indicator to disappear
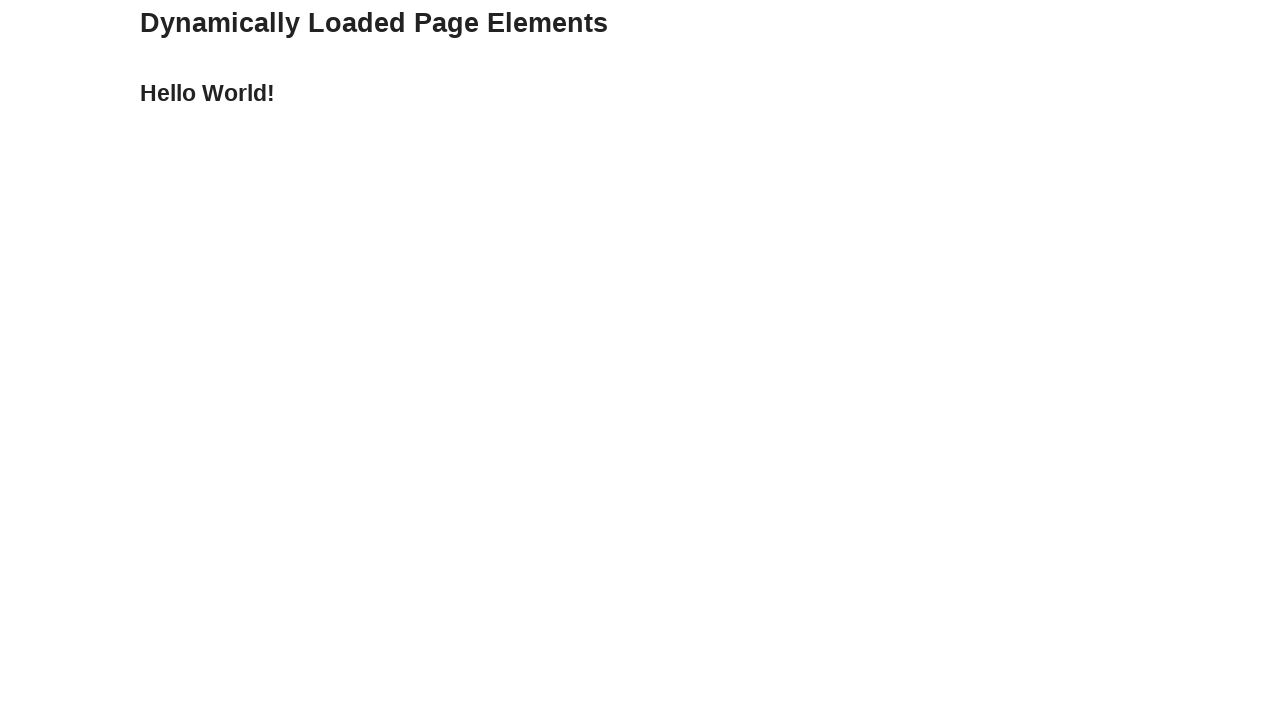

Verified once more that the finish text contains 'Hello World!'
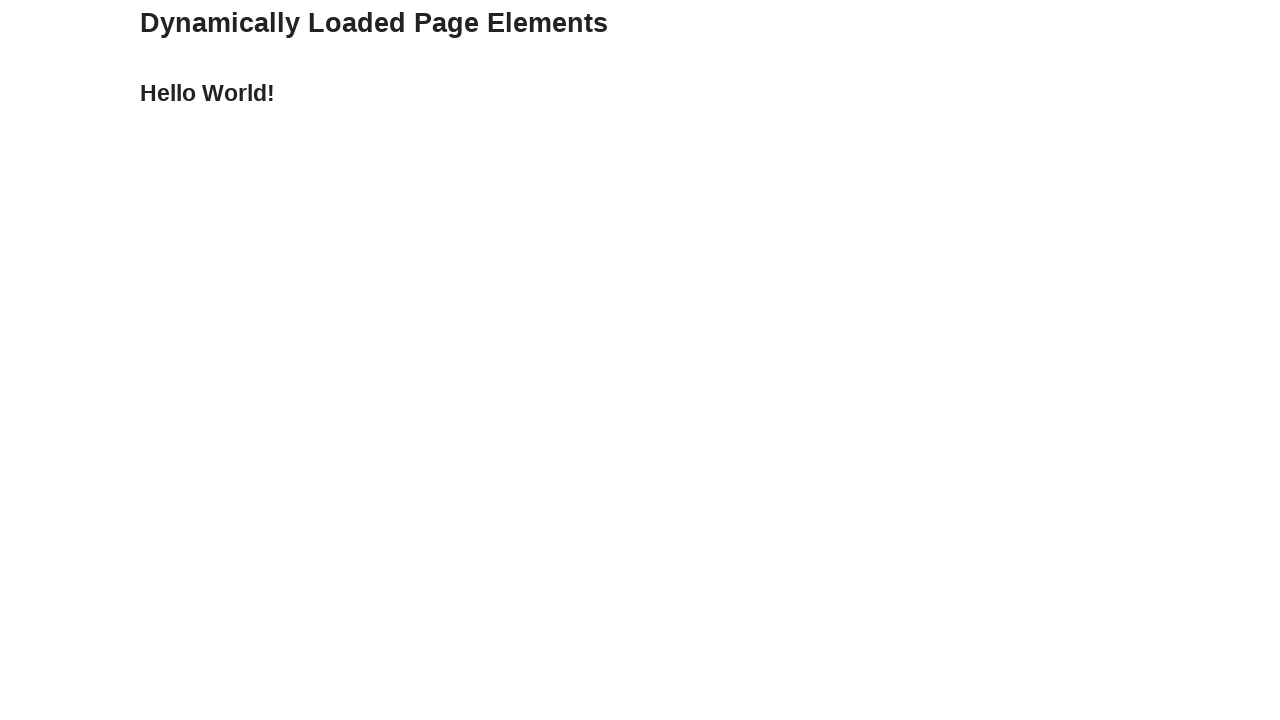

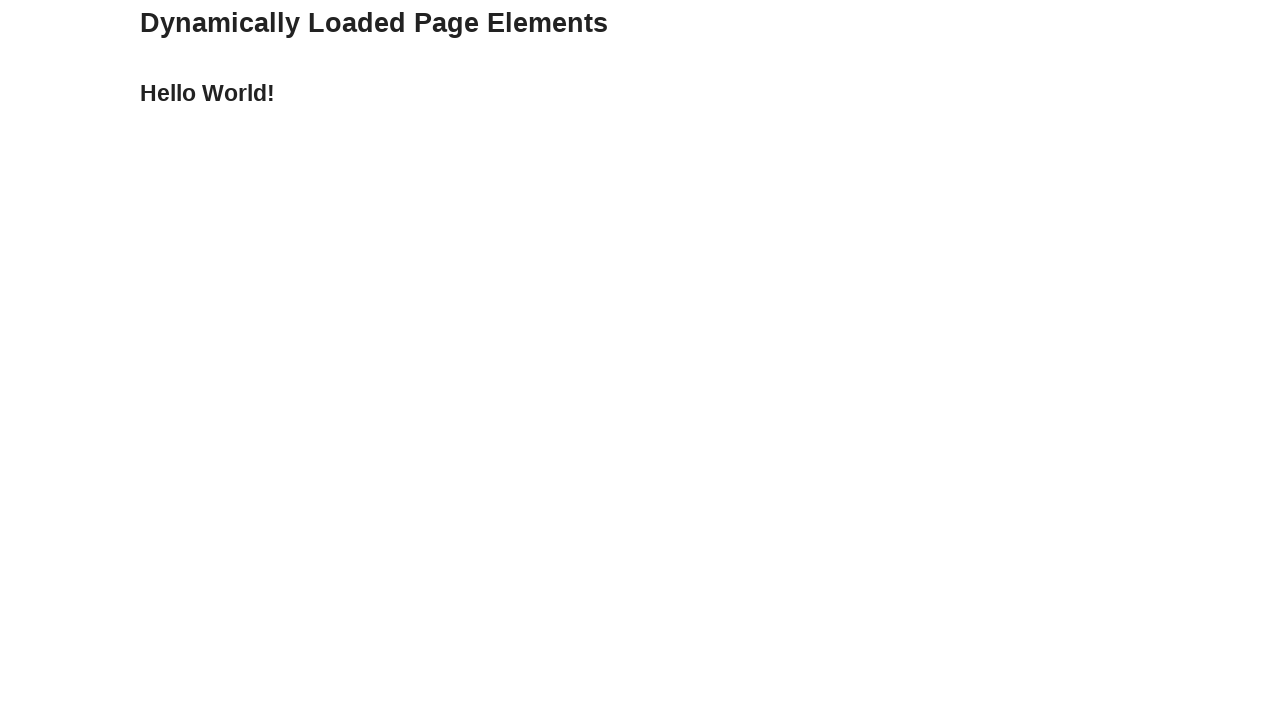